Tests browsing to the R languages page and verifying information about the RPG IV Free-Form language entry including author, date and comments

Starting URL: https://99-bottles-of-beer.net/

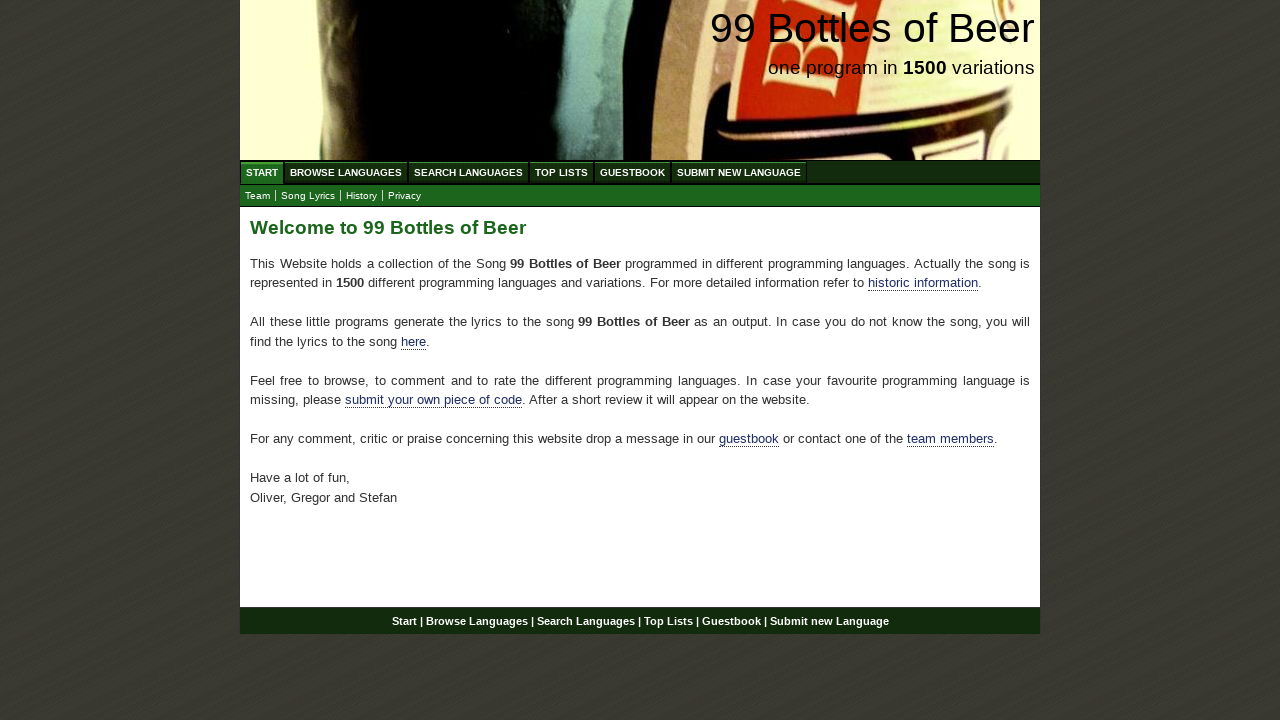

Clicked on Browse Languages menu at (346, 172) on a[href*='abc']
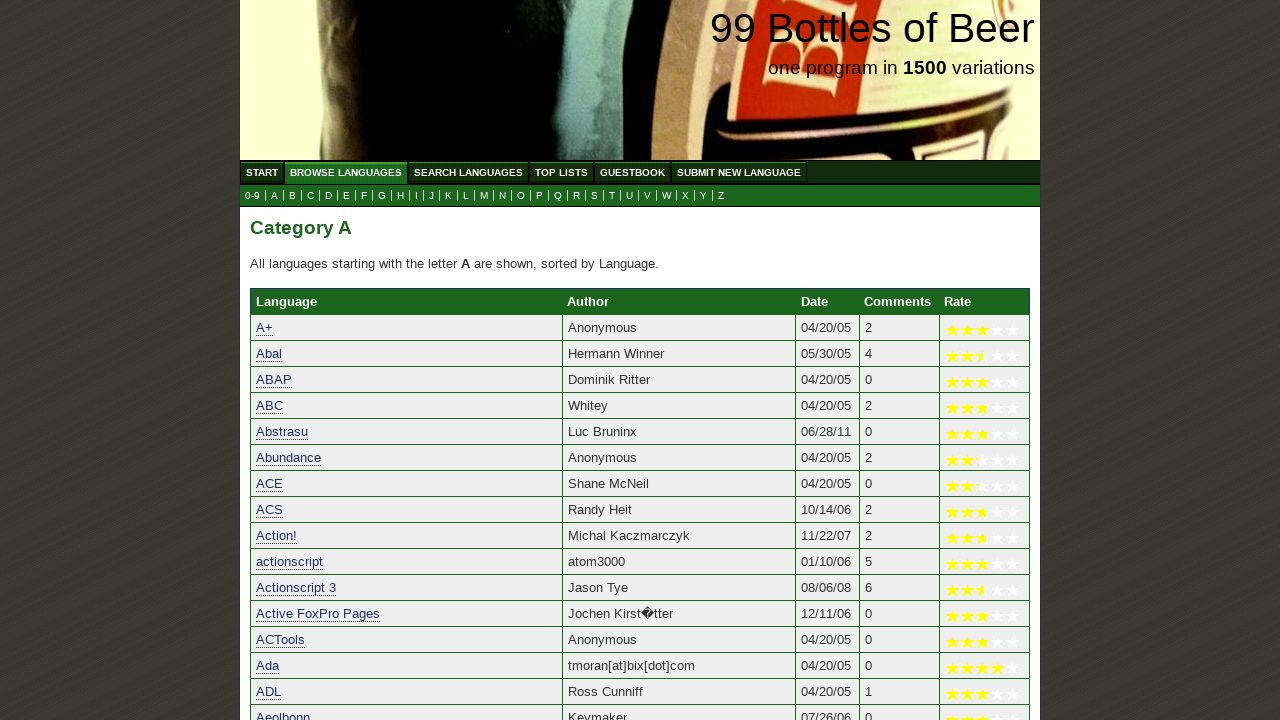

Clicked on R submenu to navigate to R languages page at (576, 196) on a[href='r.html']
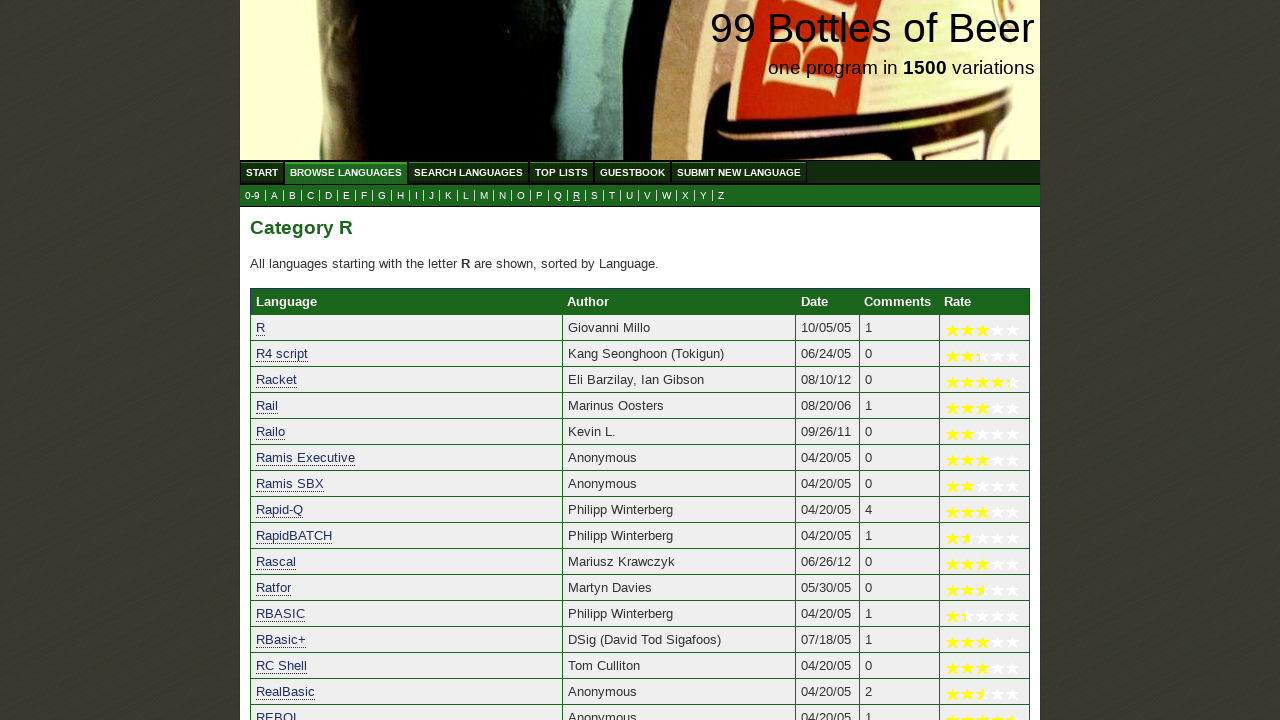

Table loaded with language entries
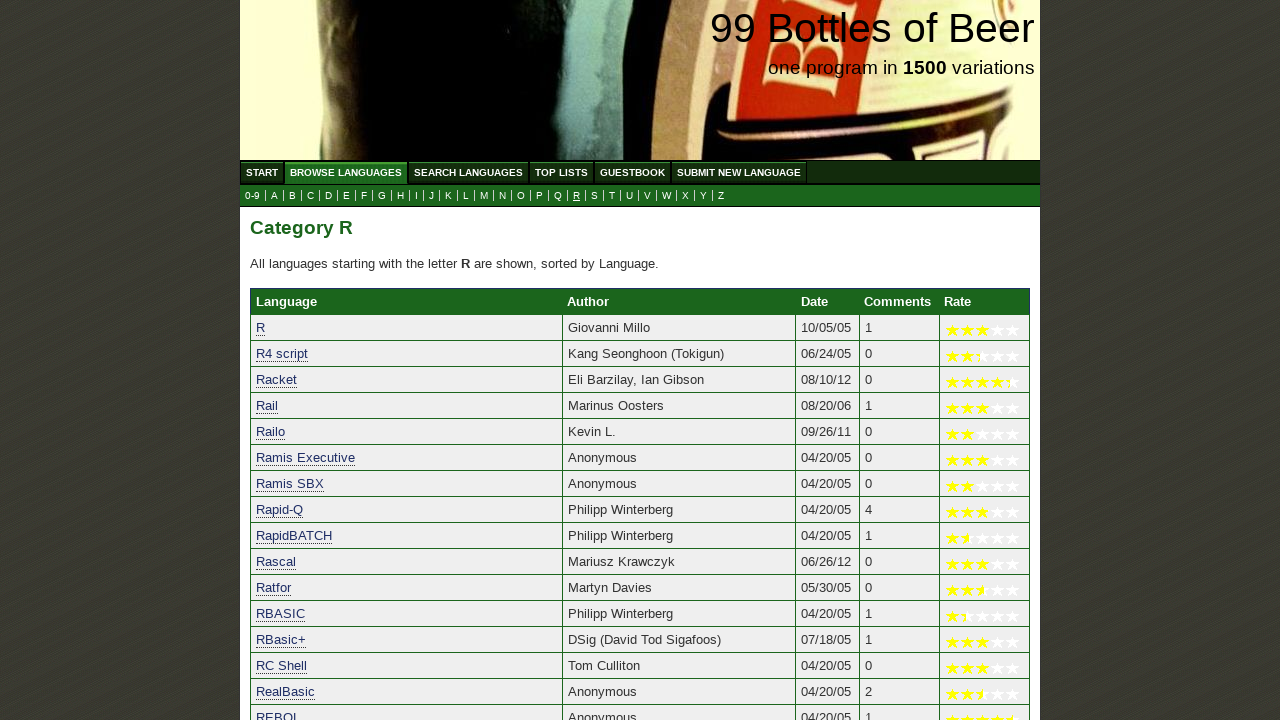

Located RPG IV Free-Form row in table
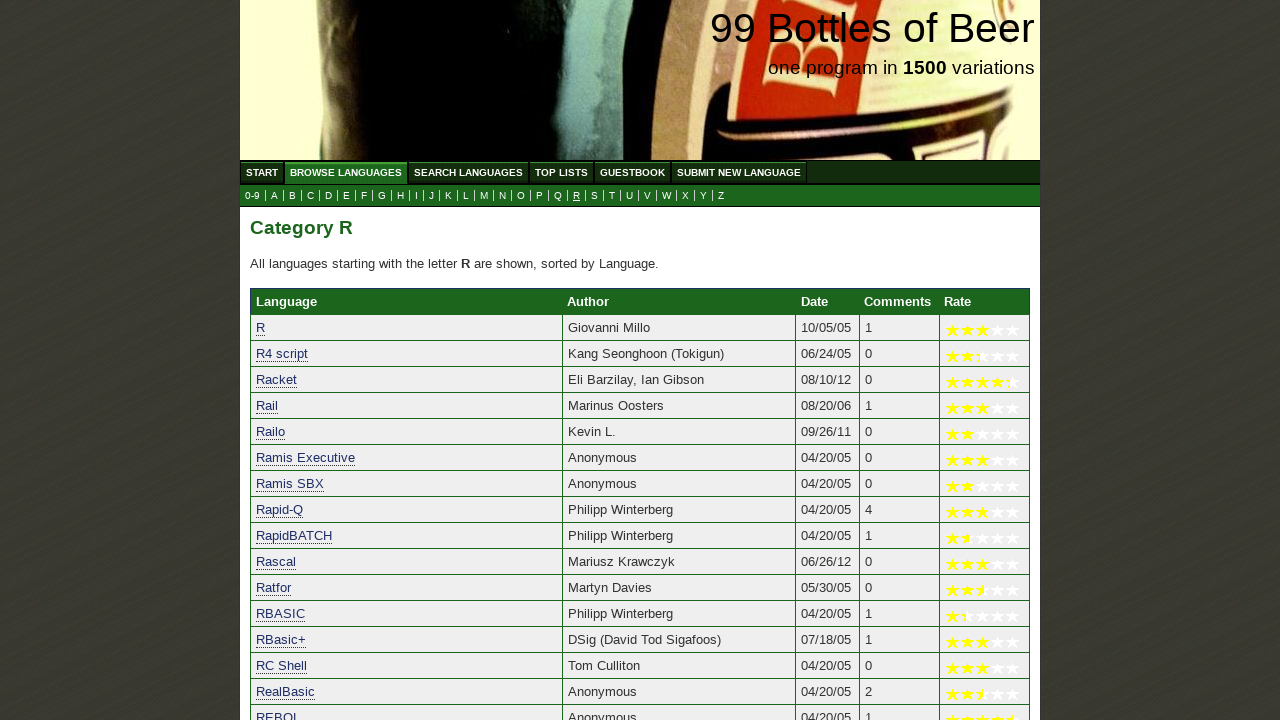

Retrieved text content from RPG IV Free-Form row
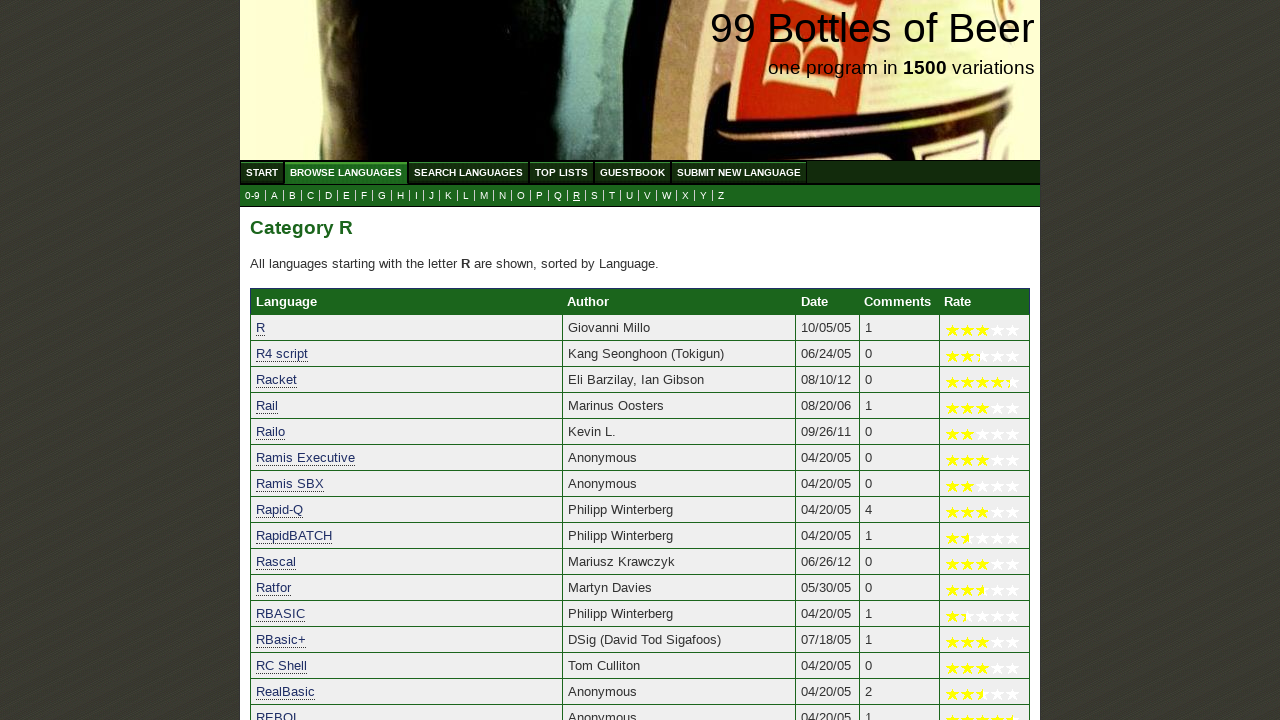

Verified 'RPG IV Free-Form' is present in row
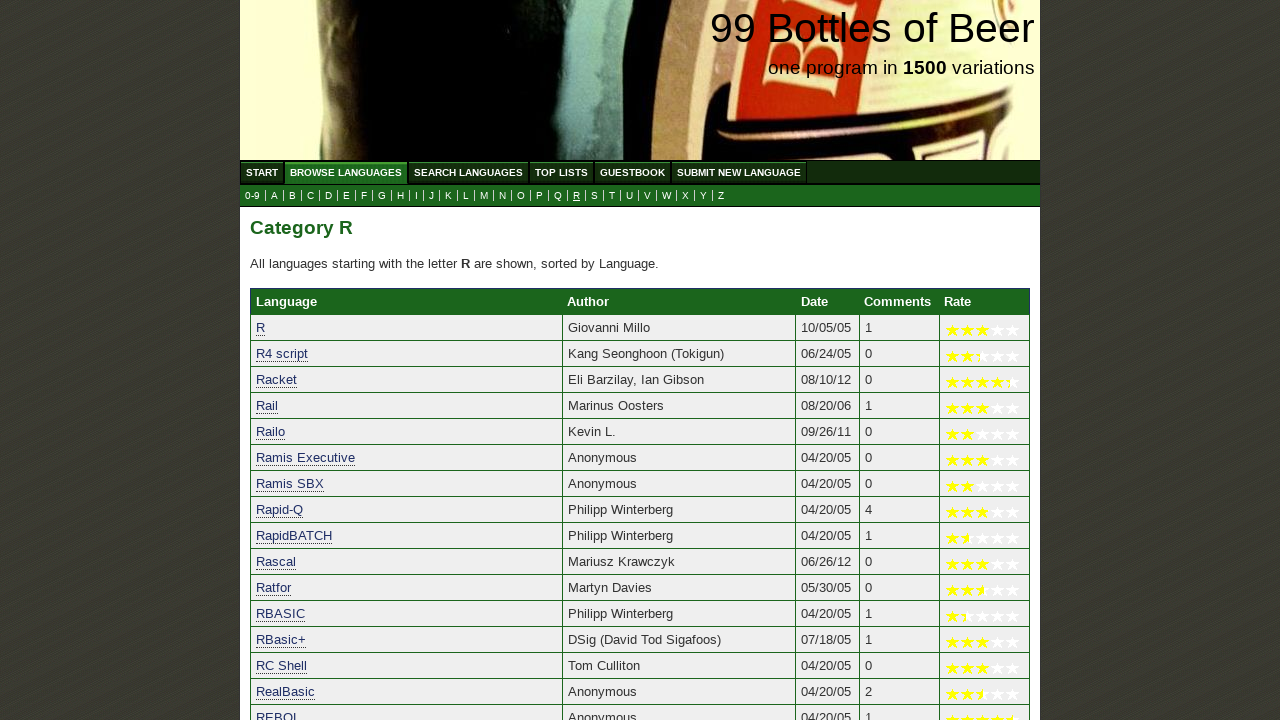

Verified author 'James Wall' is present in row
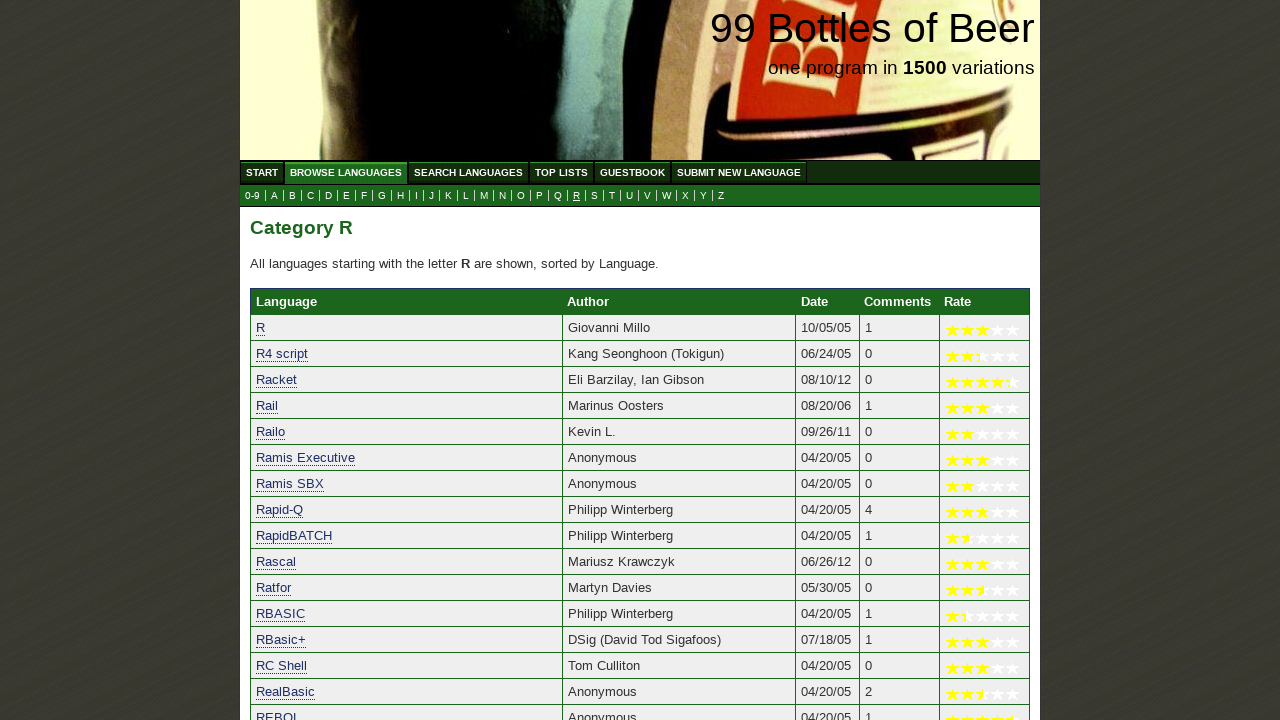

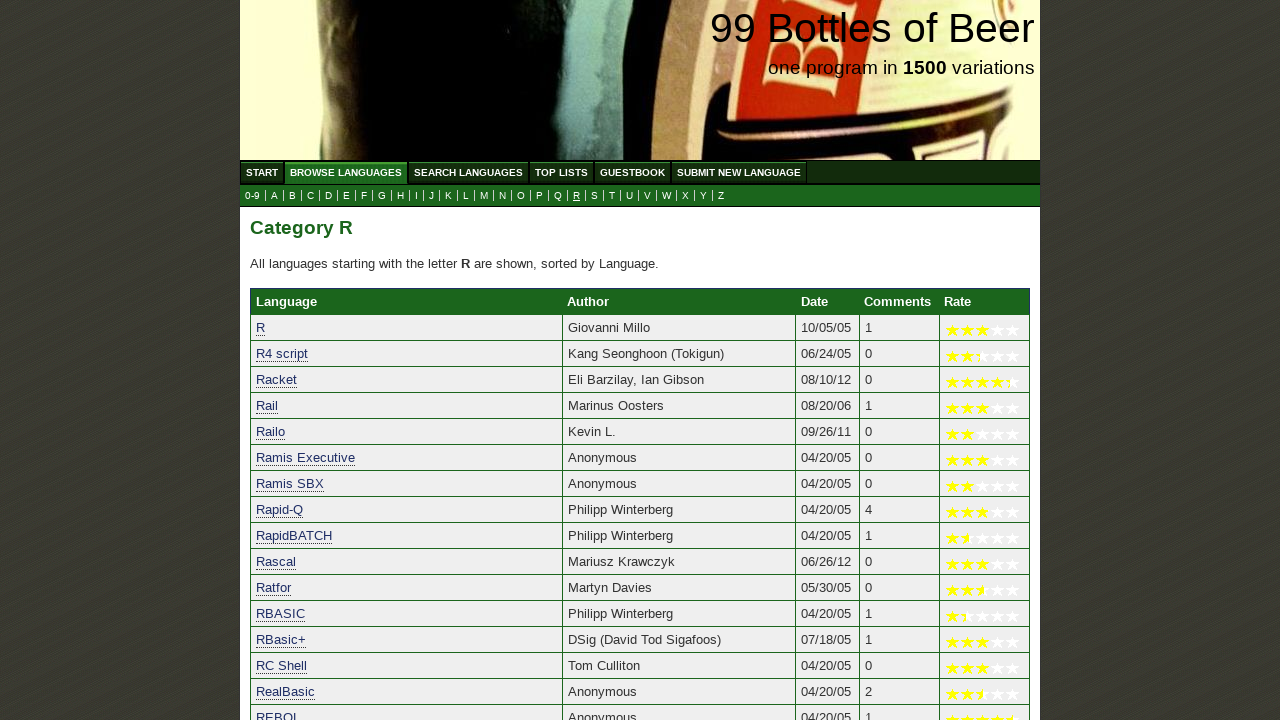